Tests hierarchical menu navigation by clicking through Music menu to Jazz submenu and hovering over Modern option

Starting URL: https://seleniumui.moderntester.pl/menu-item.php

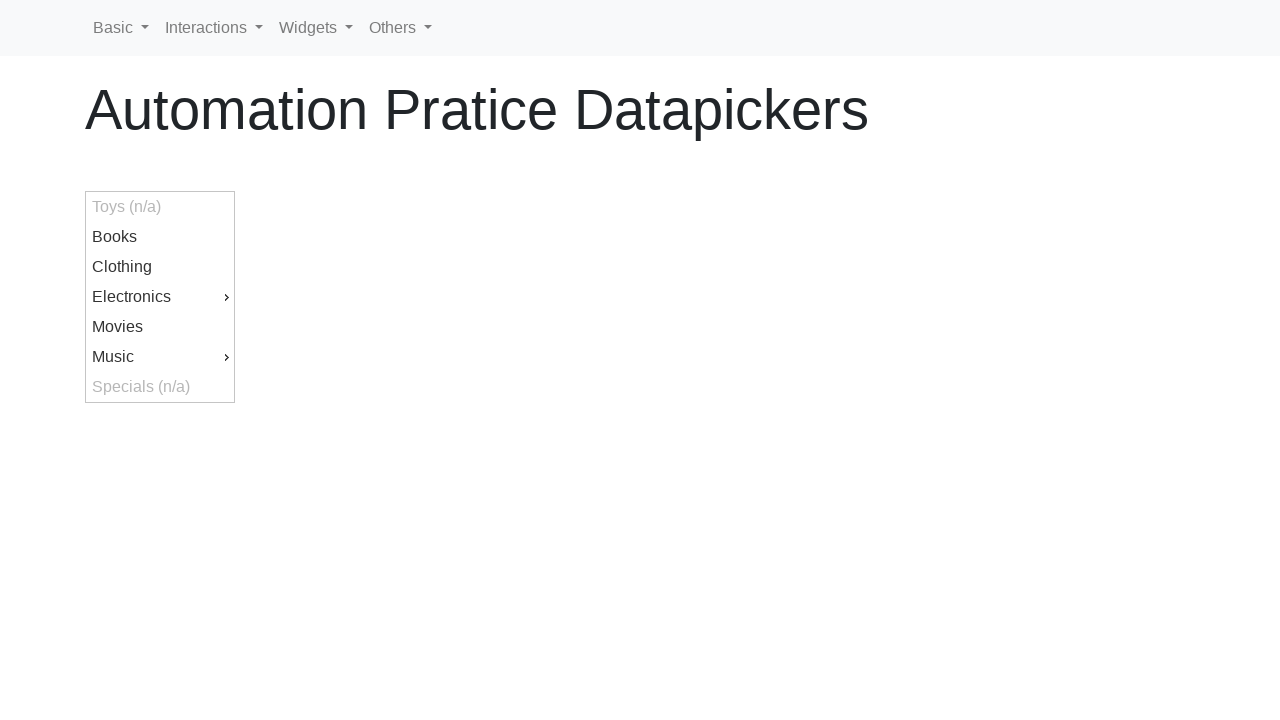

Waited for Music menu item to be visible
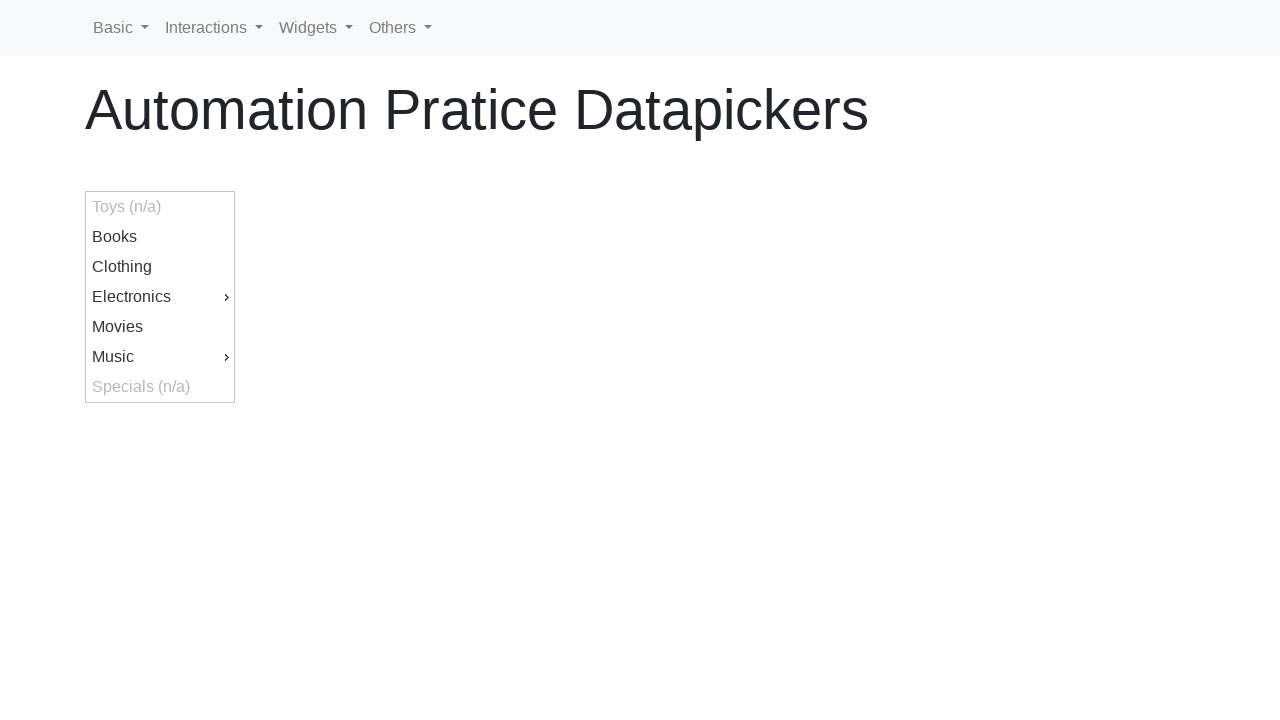

Clicked on Music menu item at (160, 357) on #ui-id-9
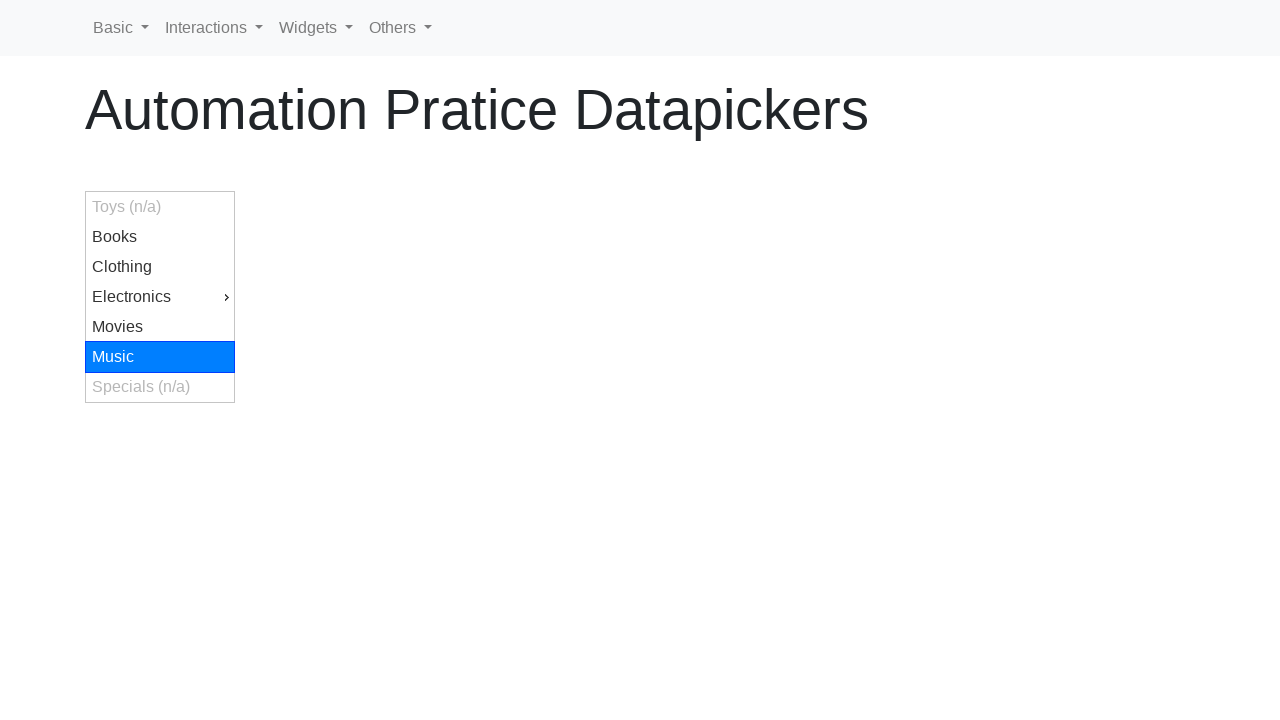

Waited for Jazz submenu to be visible
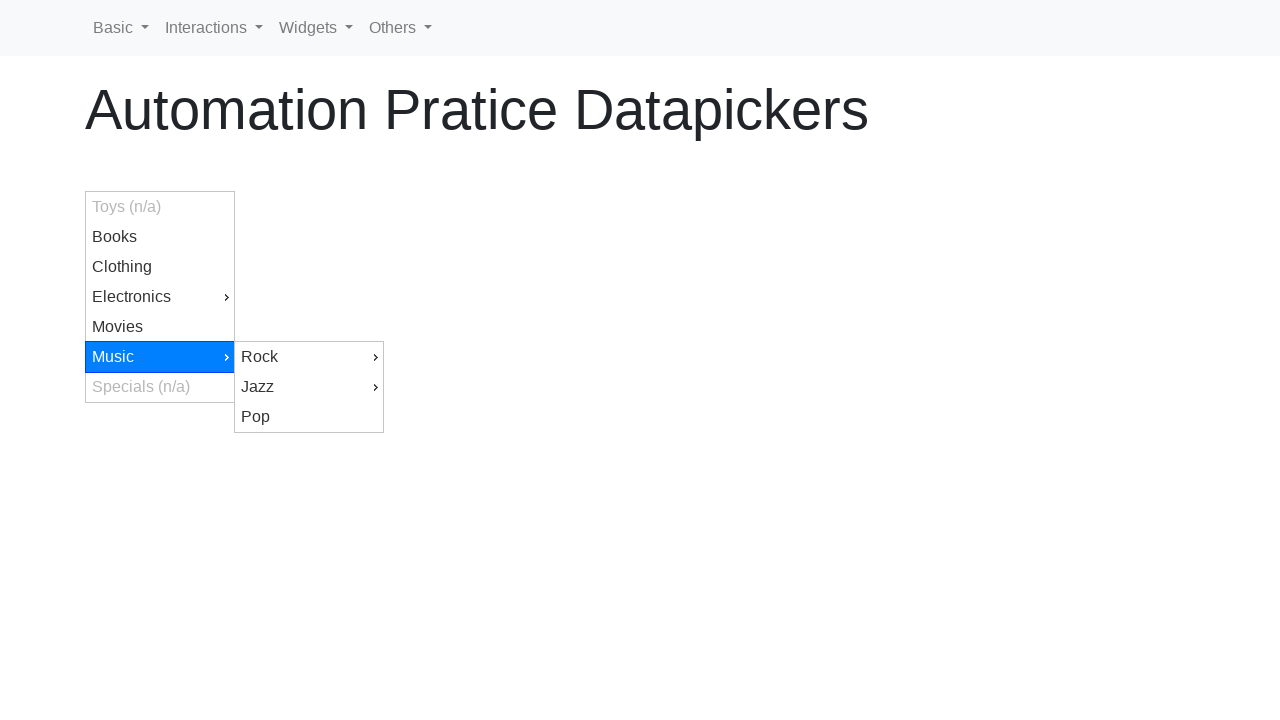

Clicked on Jazz submenu under Music at (309, 387) on #ui-id-13
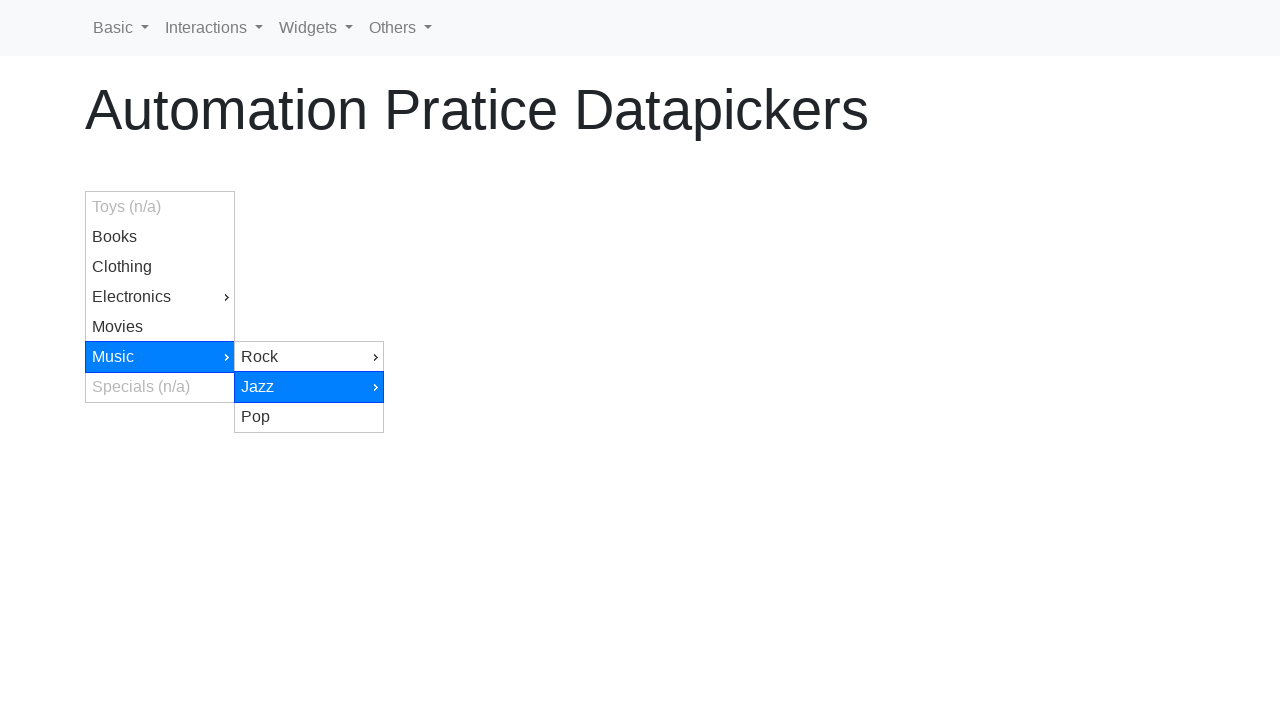

Waited for Modern option to be visible
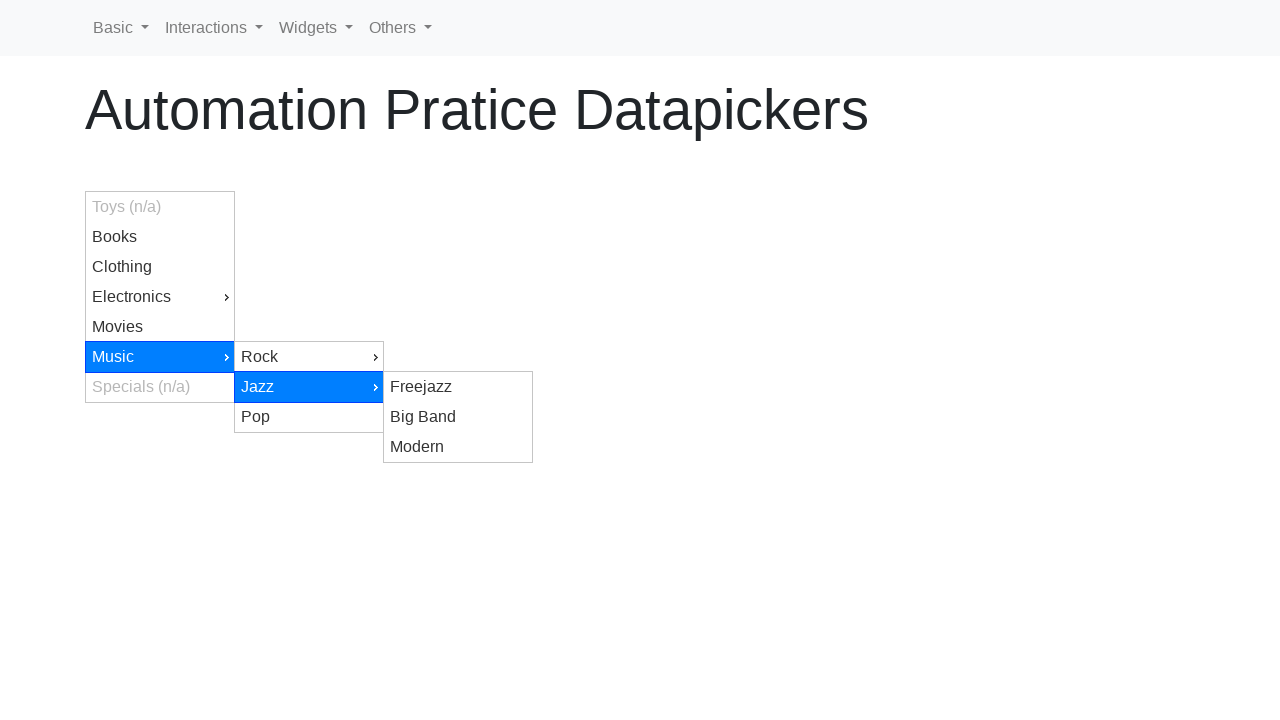

Hovered over Modern submenu option under Jazz at (458, 447) on #ui-id-16
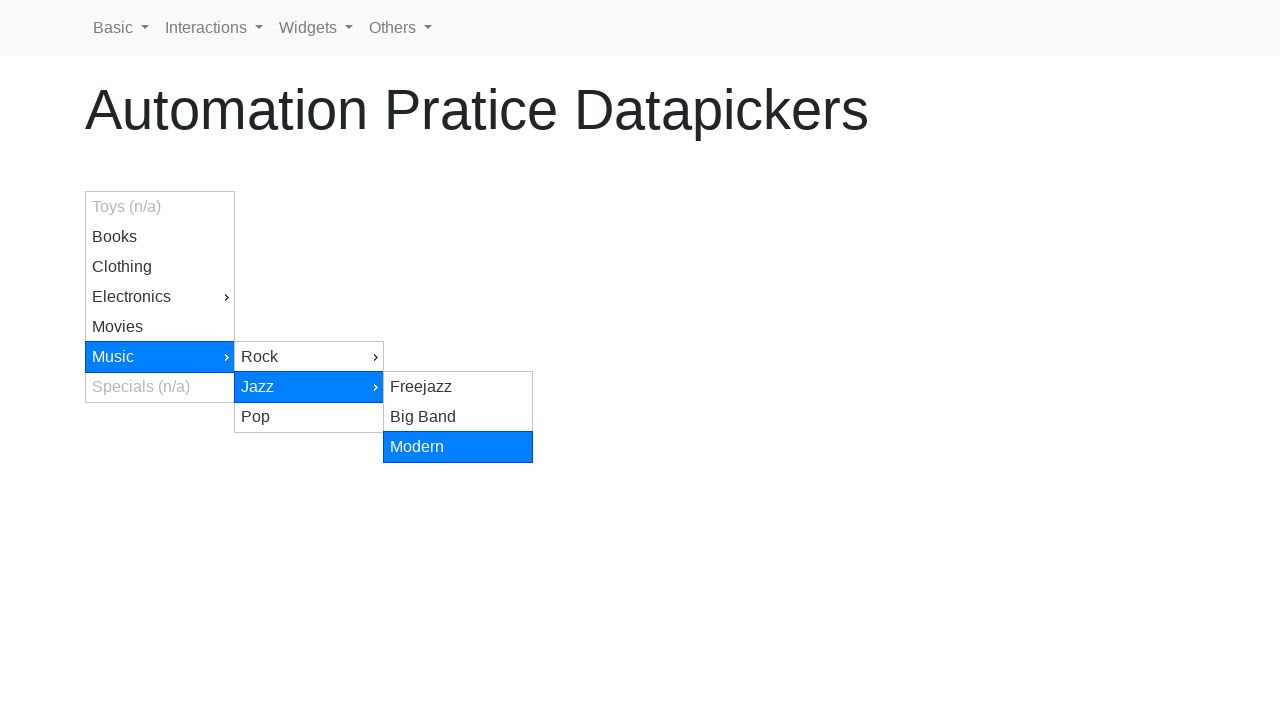

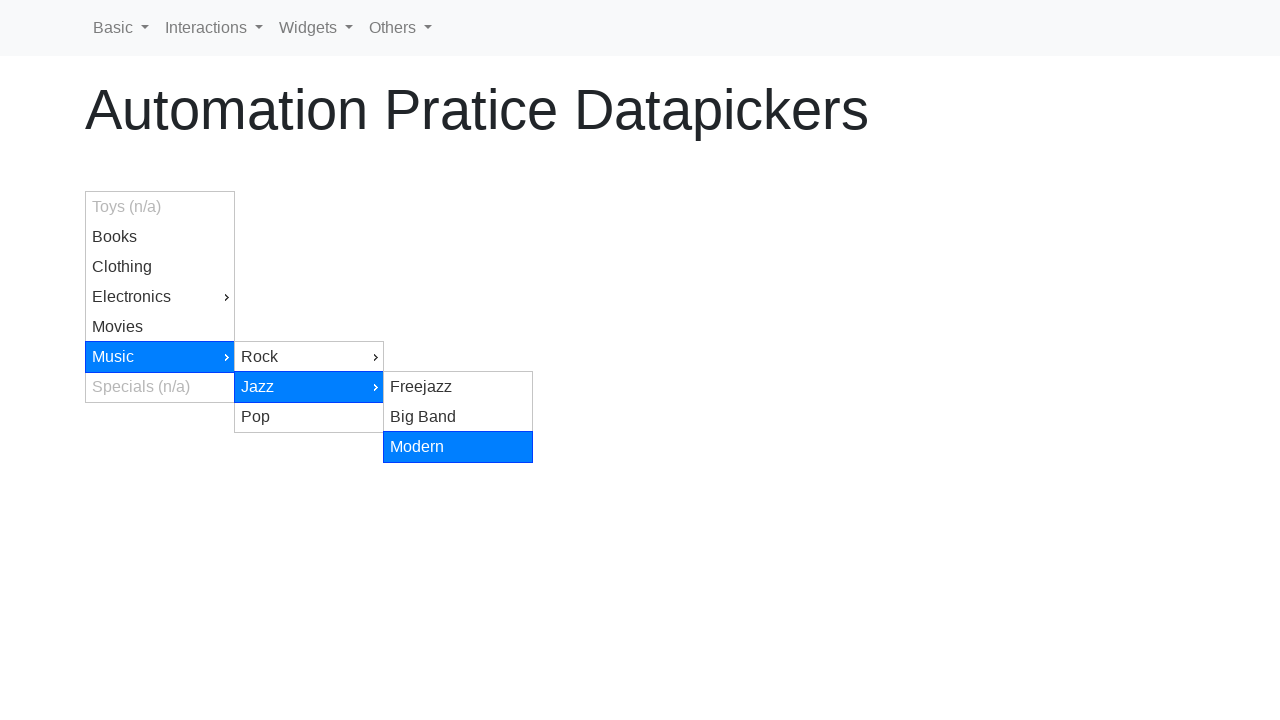